Tests injecting jQuery and jQuery Growl library into a page and displaying notification messages using JavaScript execution.

Starting URL: http://the-internet.herokuapp.com

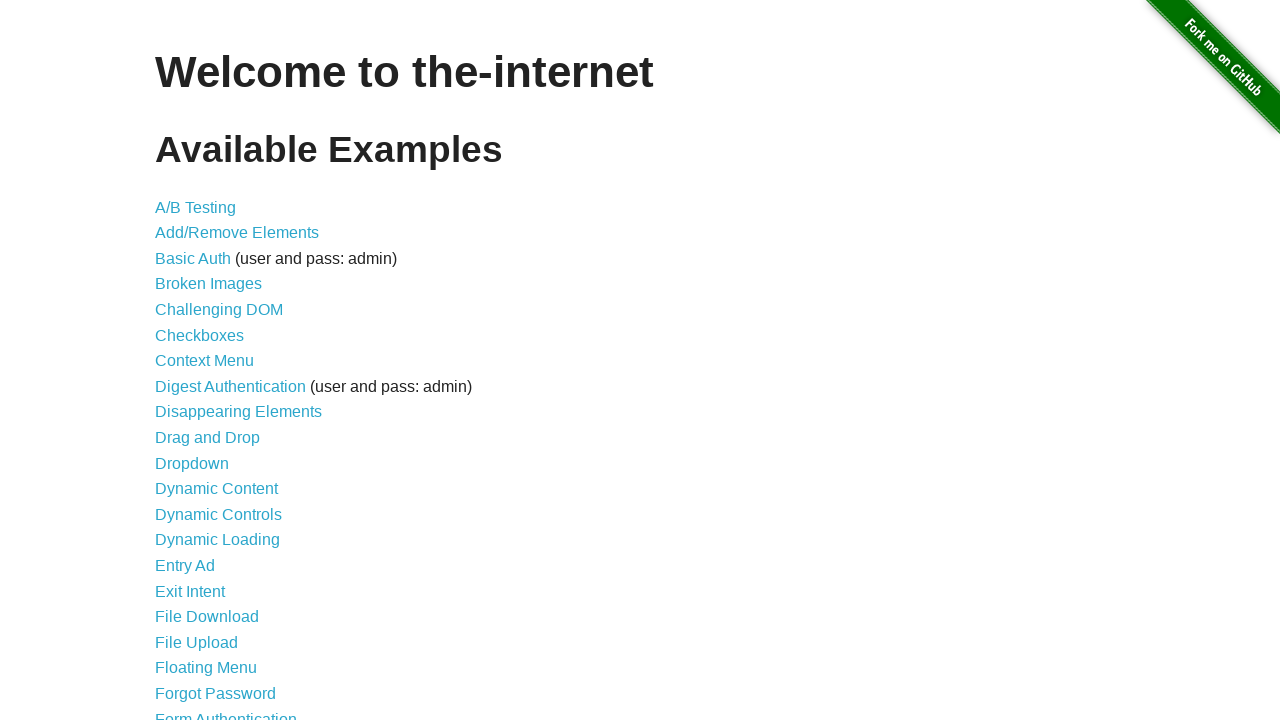

Injected jQuery library into page if not already present
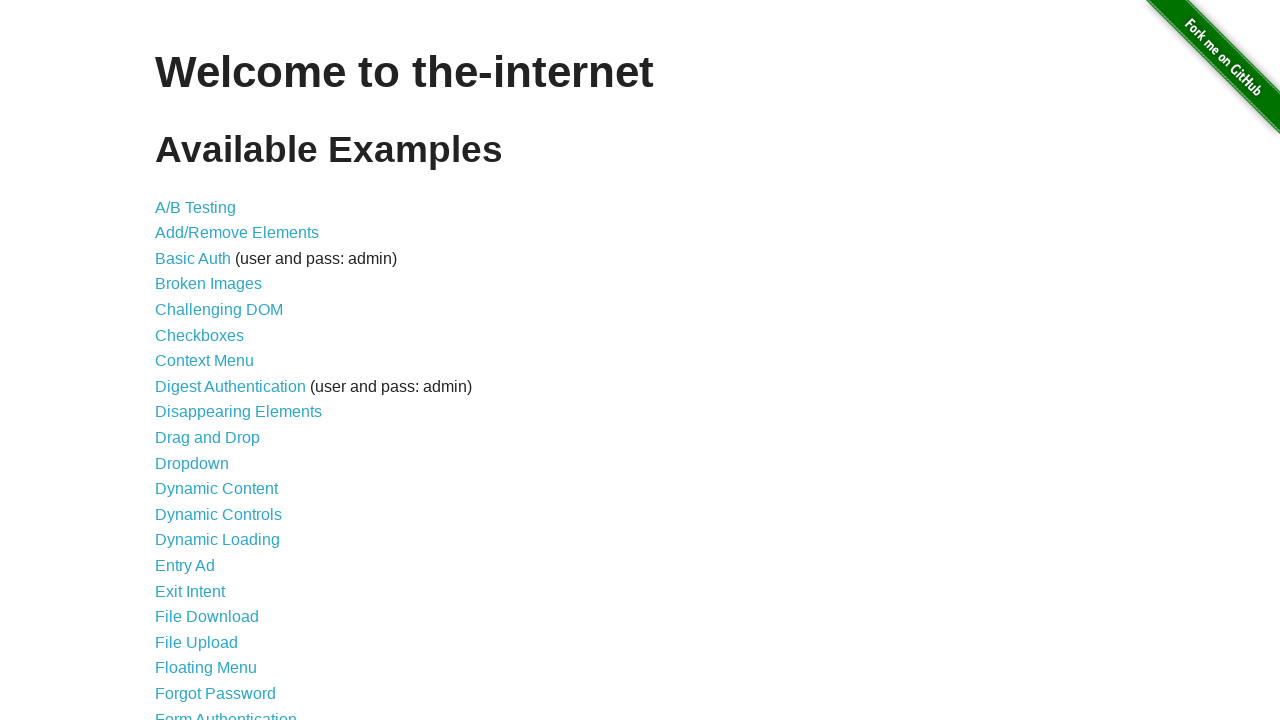

jQuery library loaded successfully
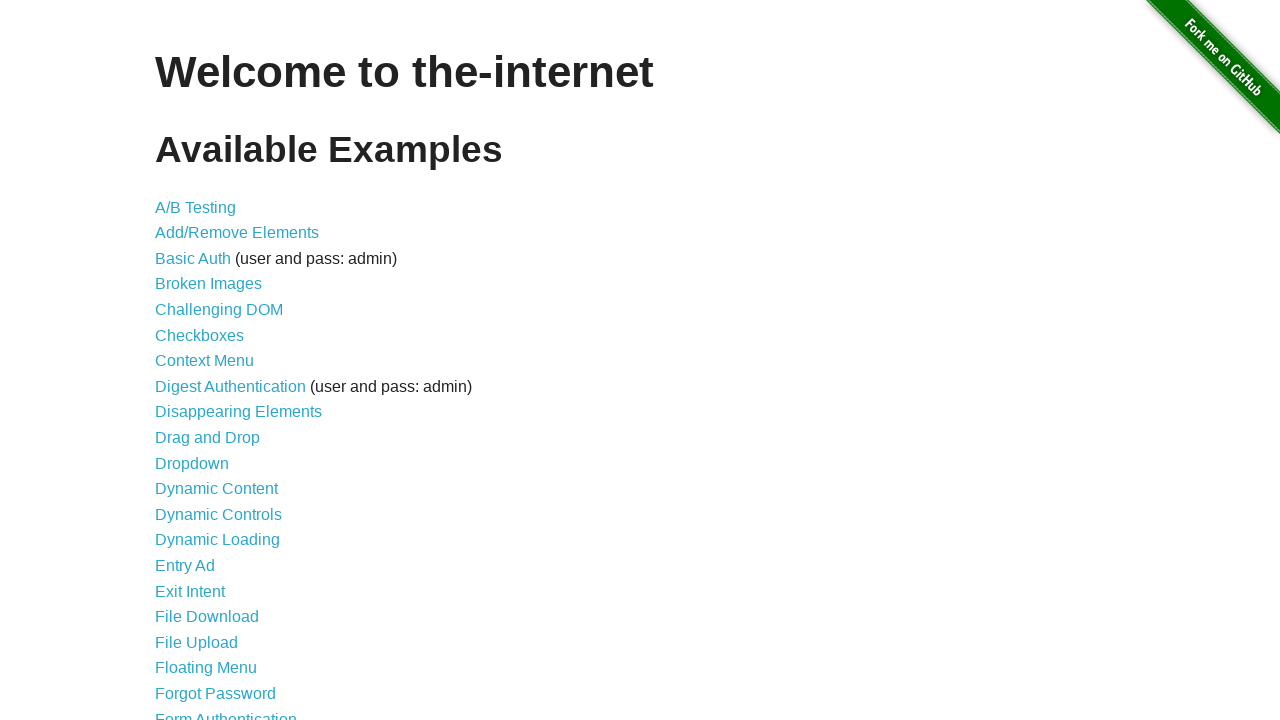

Injected jQuery Growl library into page
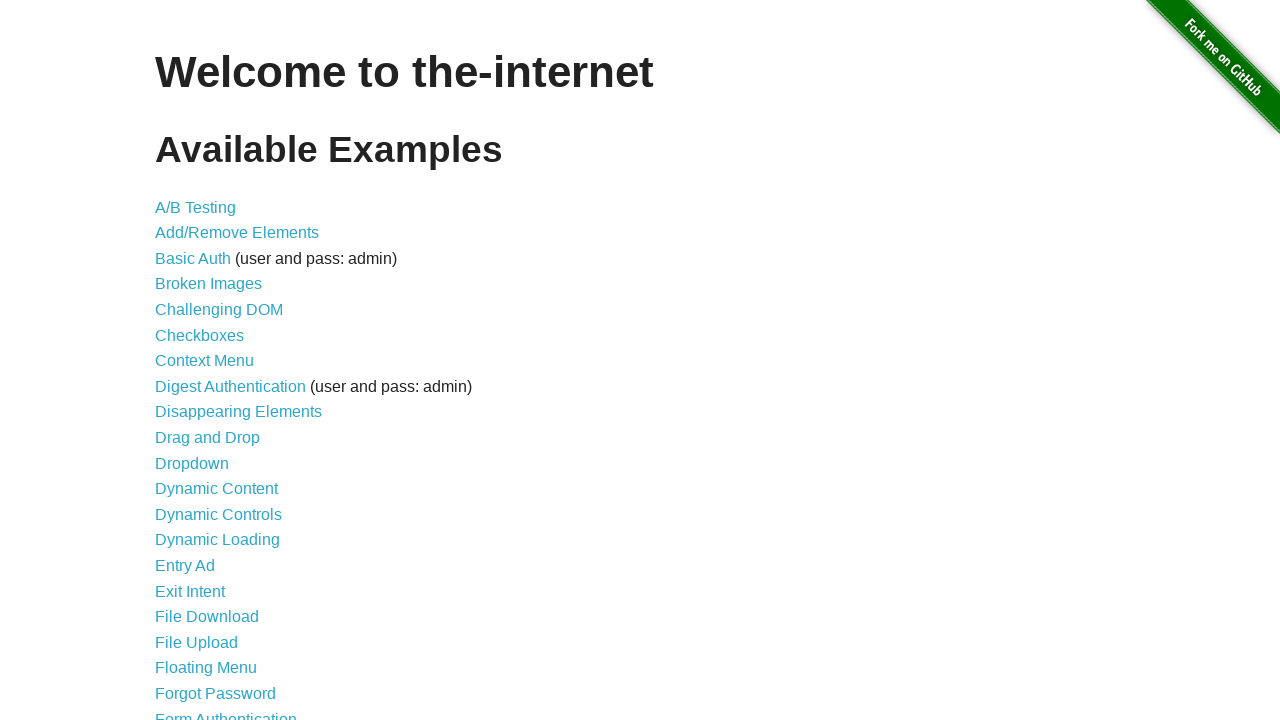

Injected jQuery Growl CSS styles into page
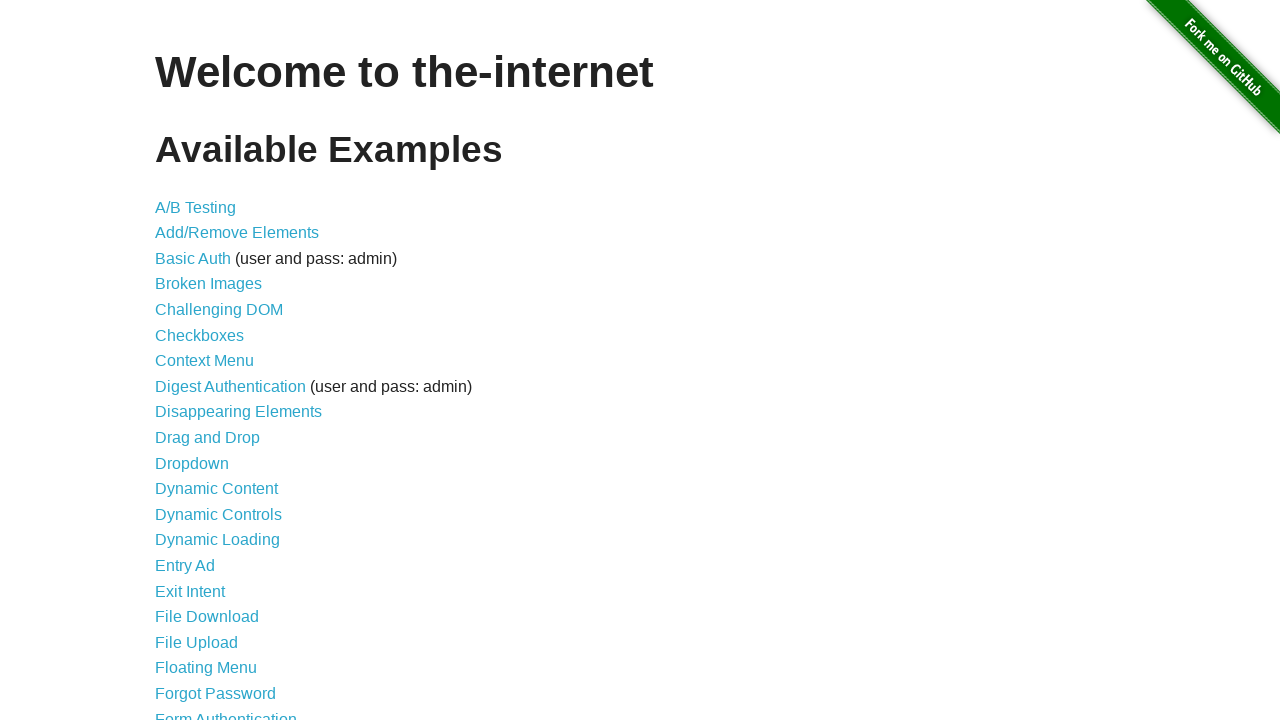

jQuery Growl library fully loaded and available
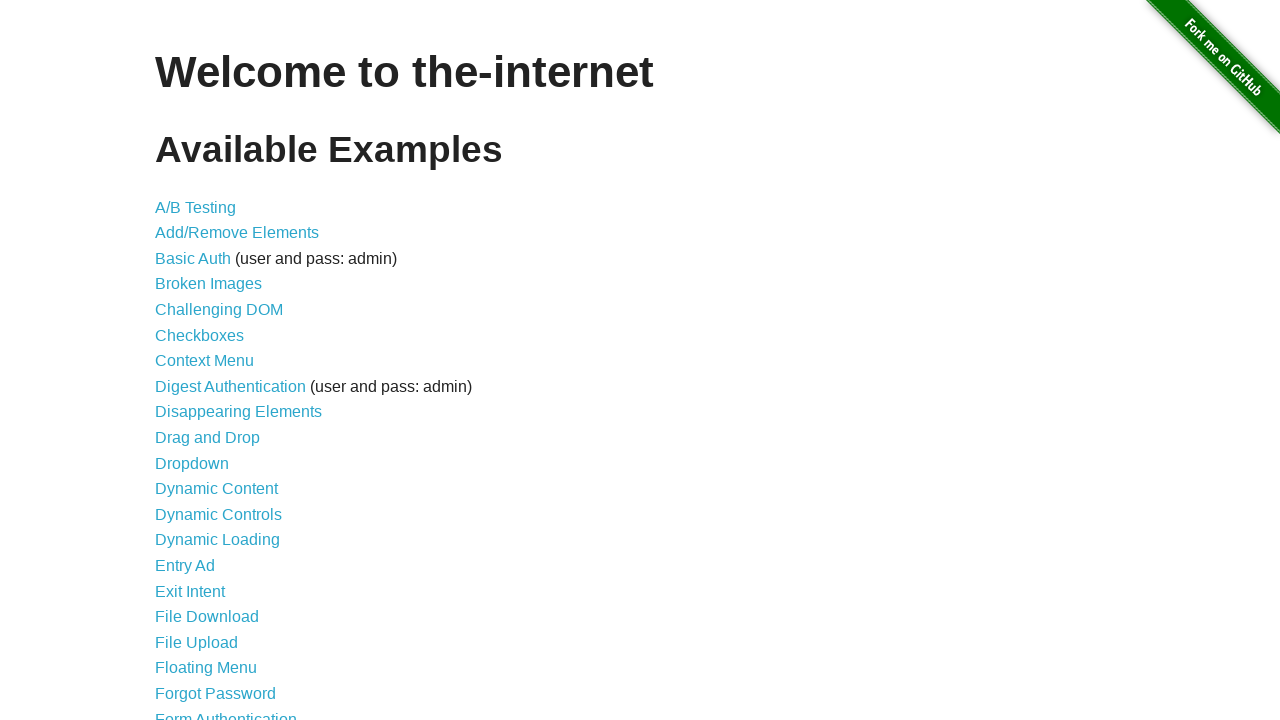

Displayed growl notification with title 'GET' and message '/'
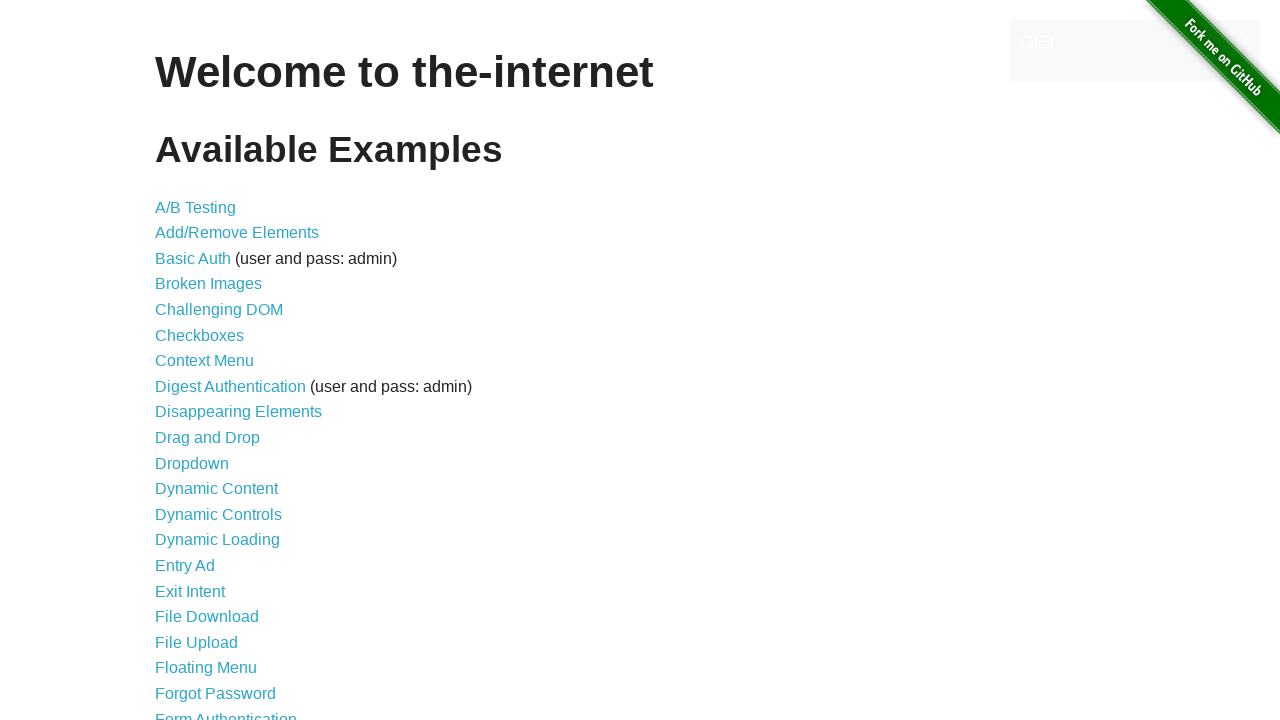

Growl notification element appeared on page
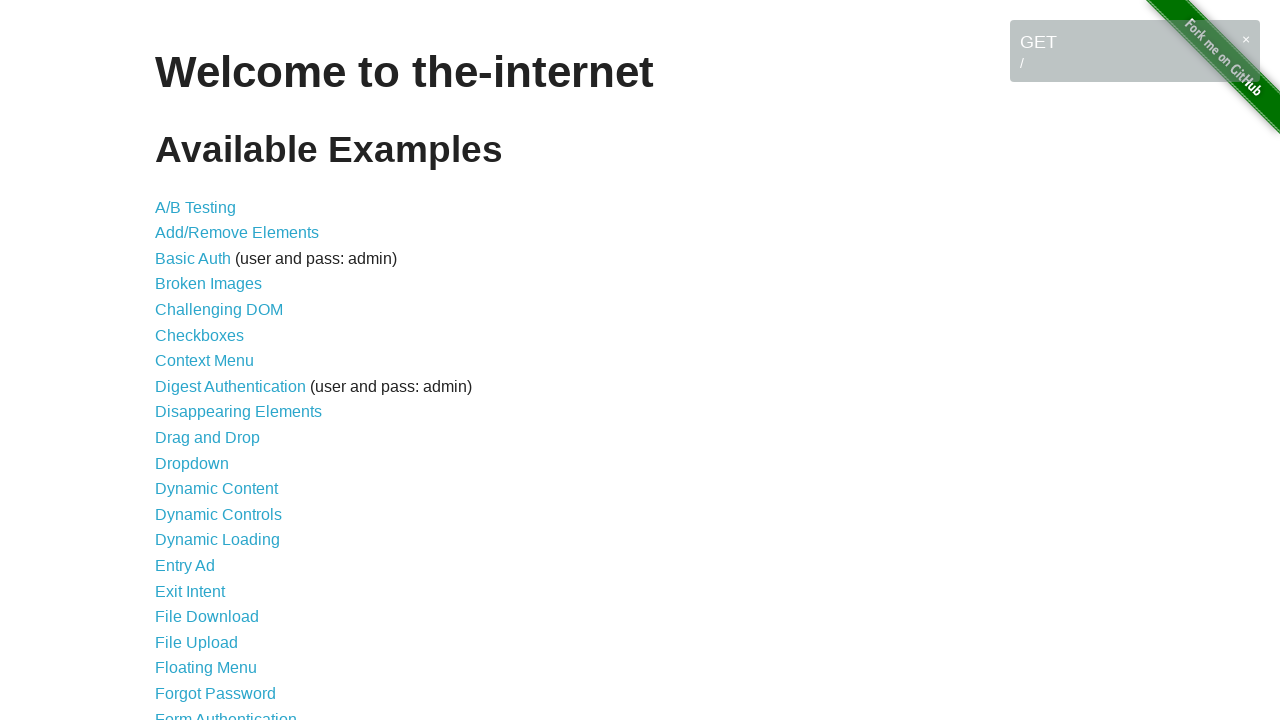

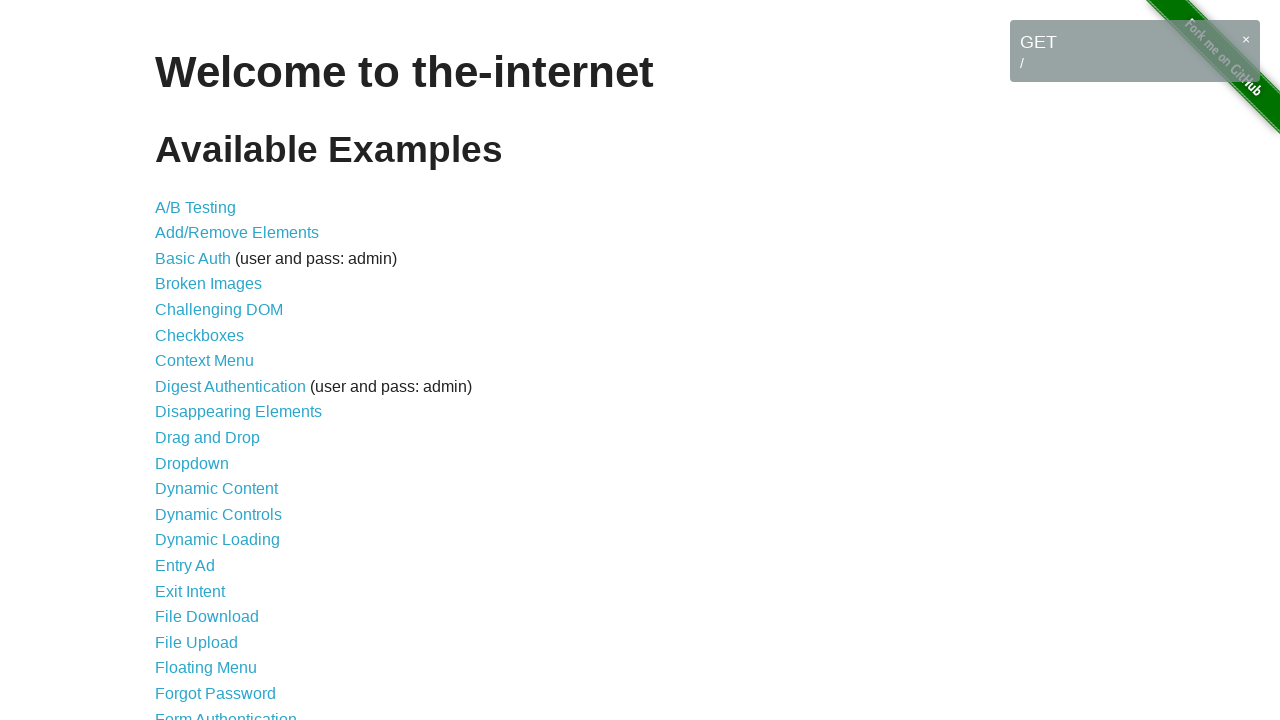